Tests that clicking the Apple logo in the navigation redirects to the homepage

Starting URL: https://www.apple.com

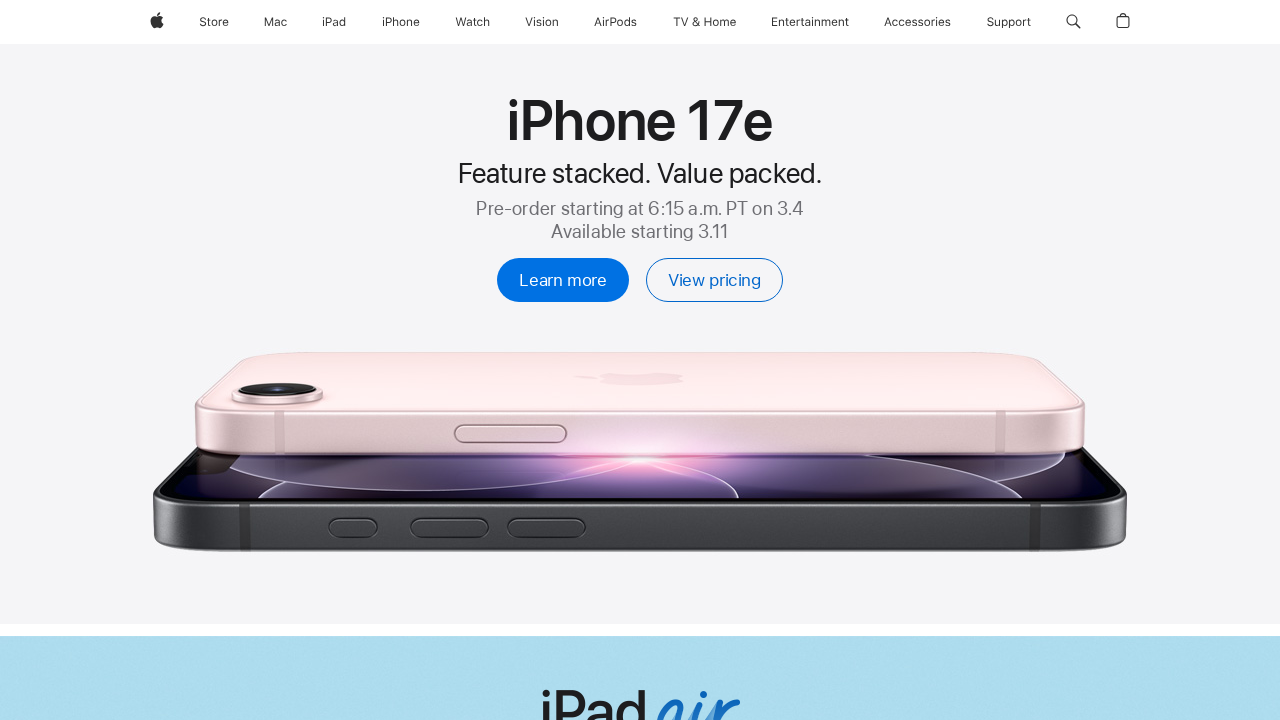

Waited for page to load (domcontentloaded)
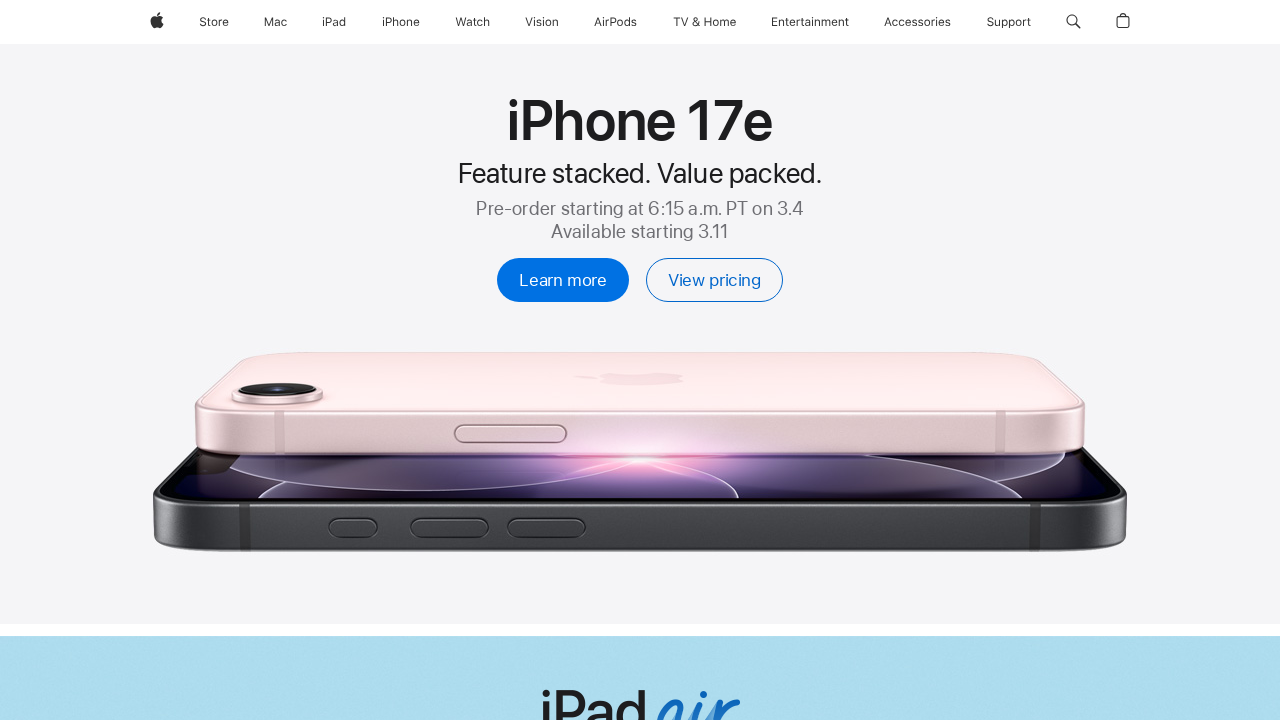

Clicked on Apple logo in navigation at (157, 22) on a[data-globalnav-item-name='apple']
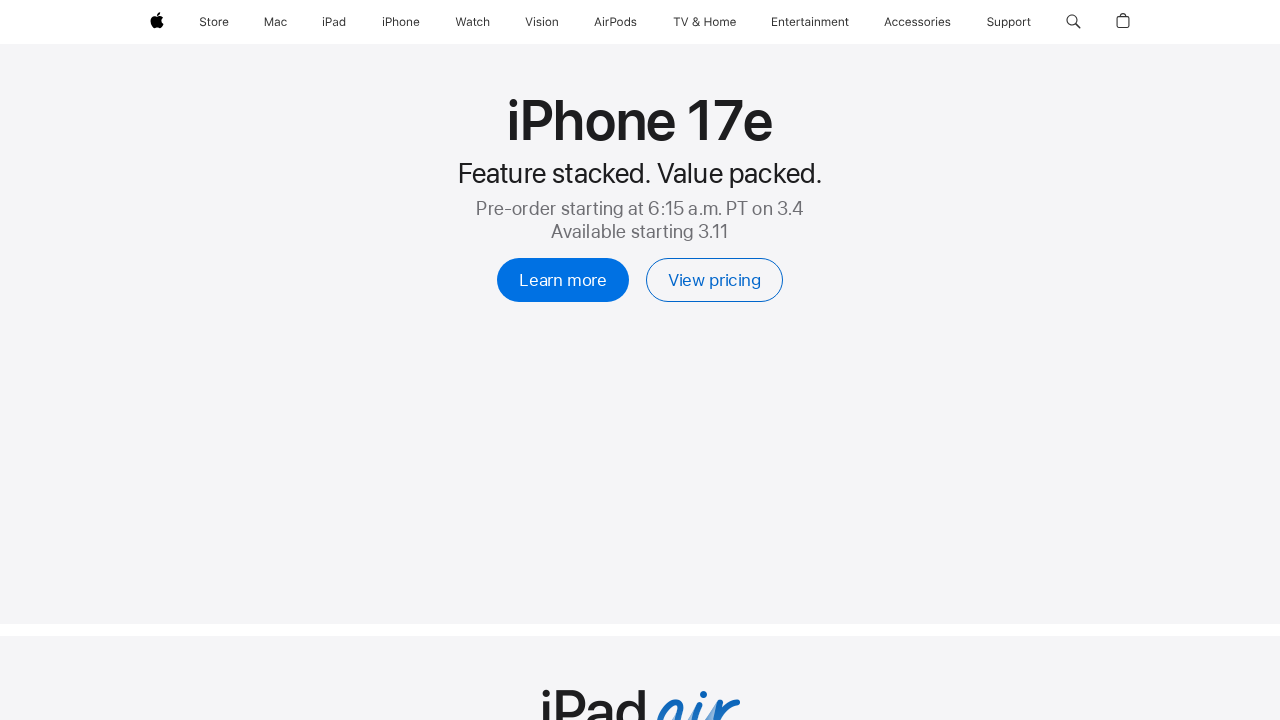

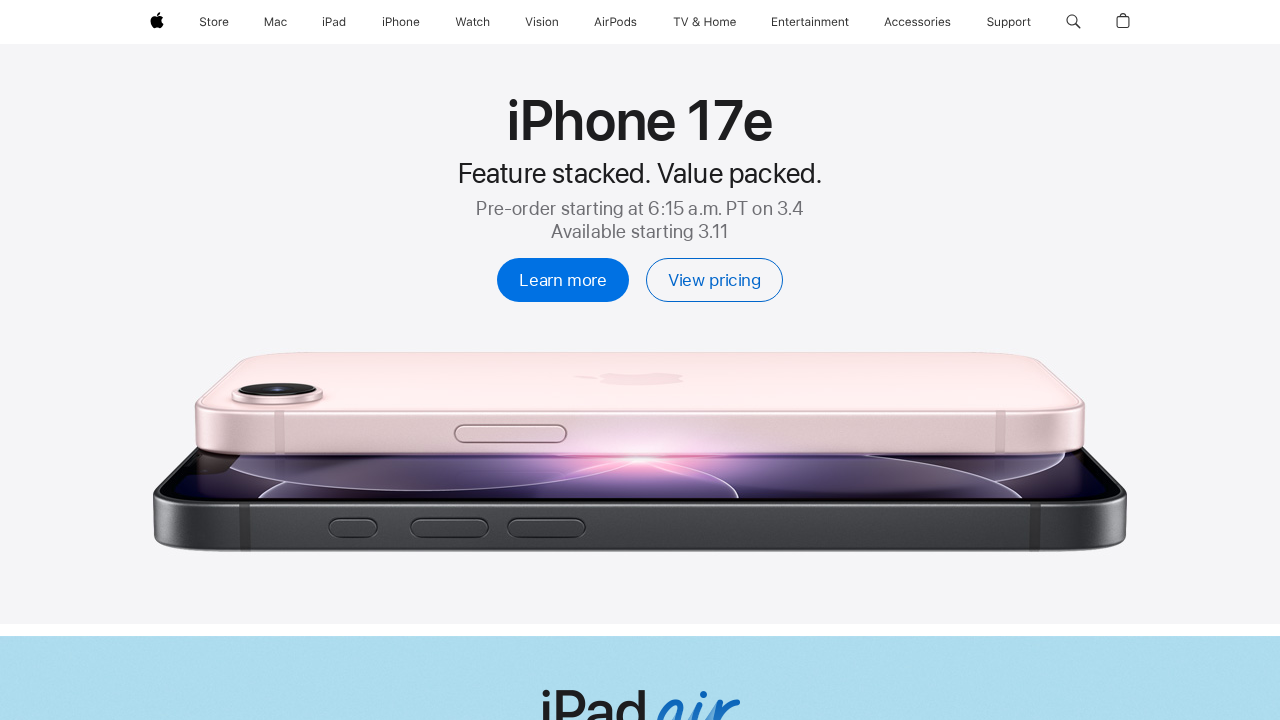